Verifies the current URL of the OrangeHRM login page

Starting URL: https://opensource-demo.orangehrmlive.com/web/index.php/auth/login

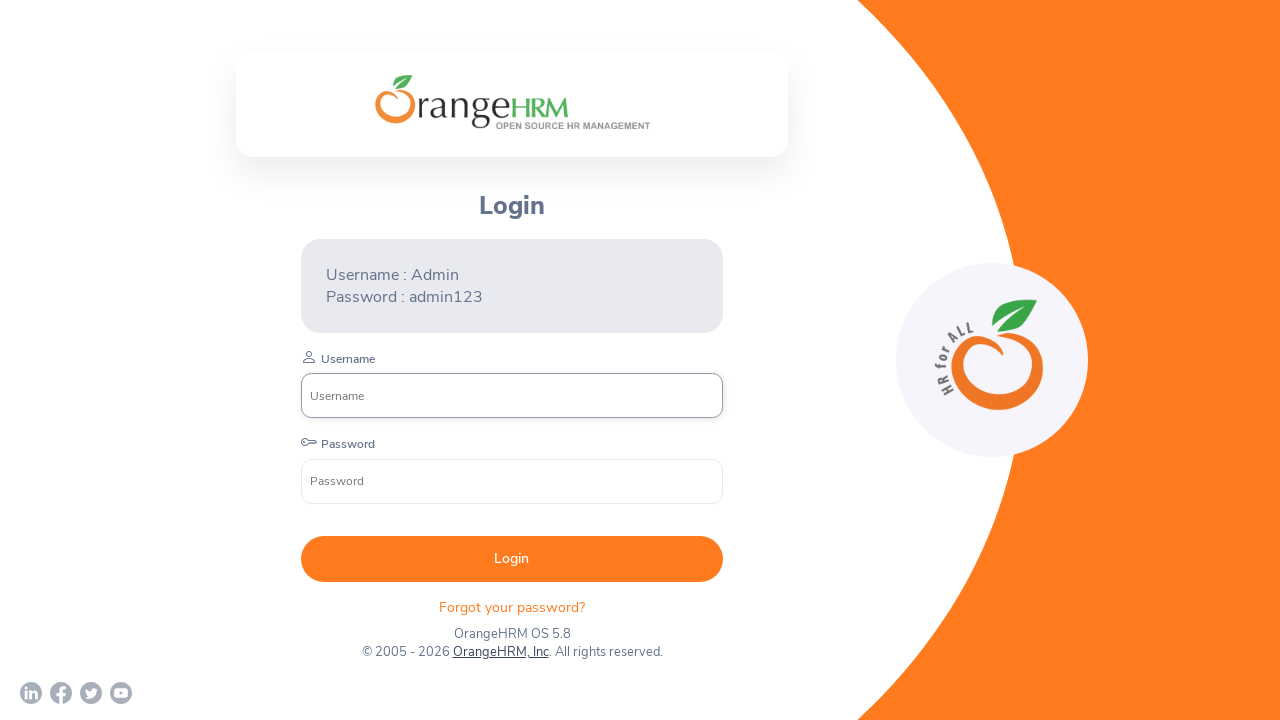

Retrieved current URL from page
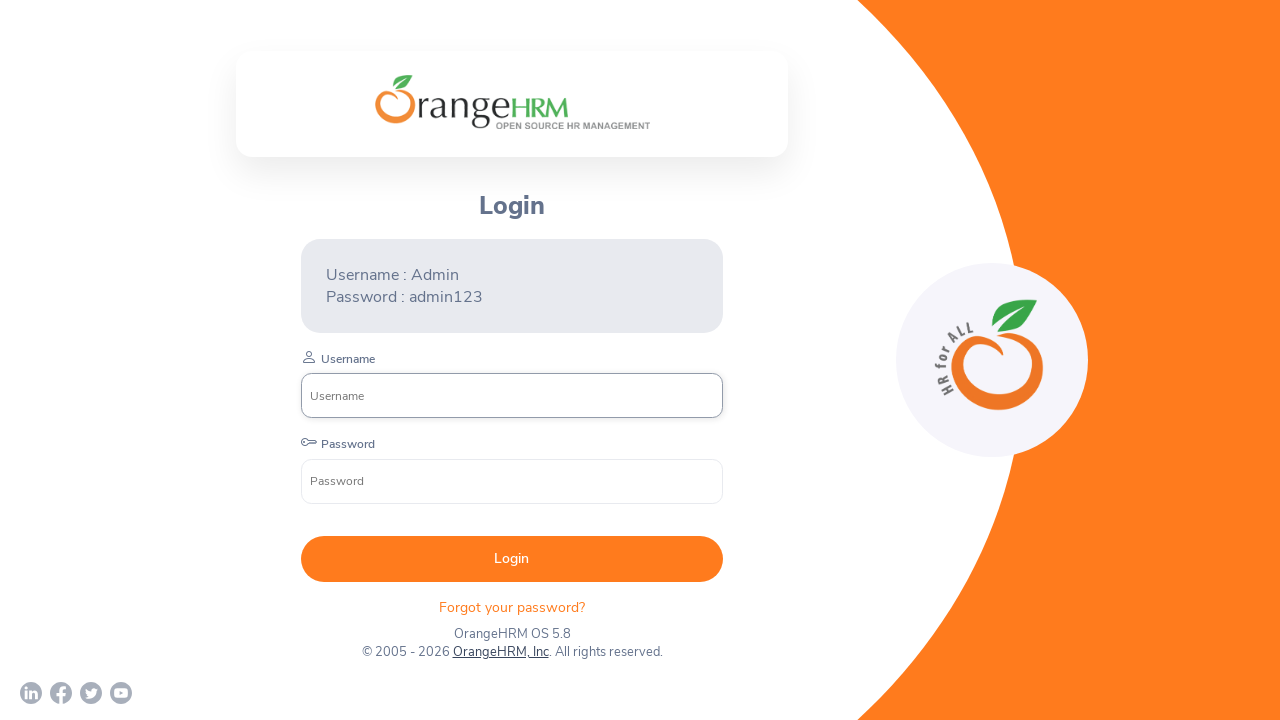

Verified that current URL contains 'opensource-demo.orangehrmlive.com'
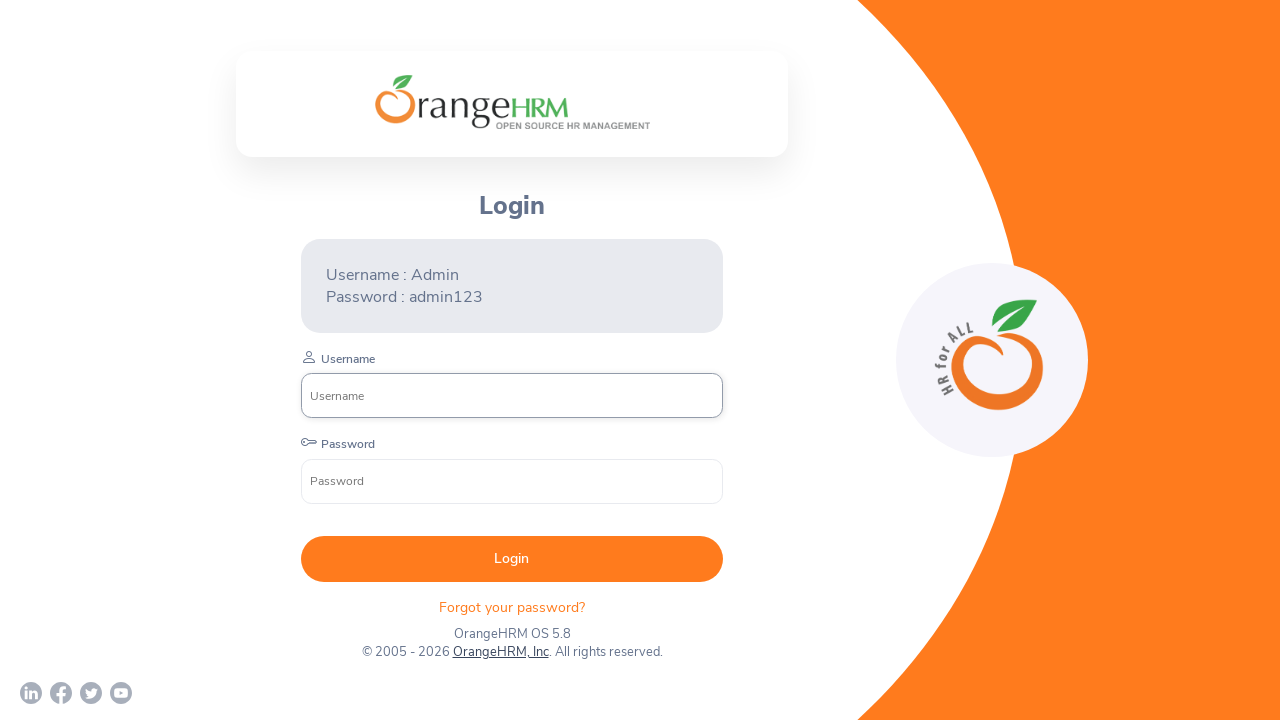

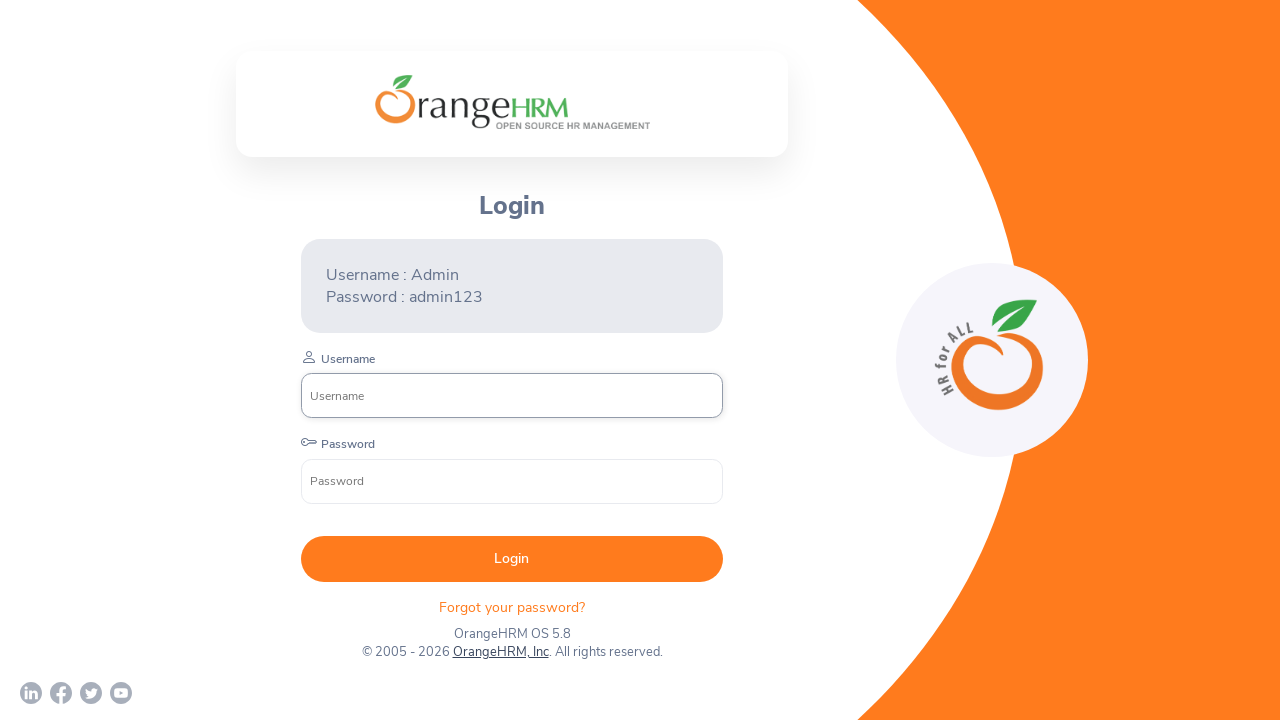